Navigates to Rediff.com and clicks on the Create Account link

Starting URL: https://rediff.com

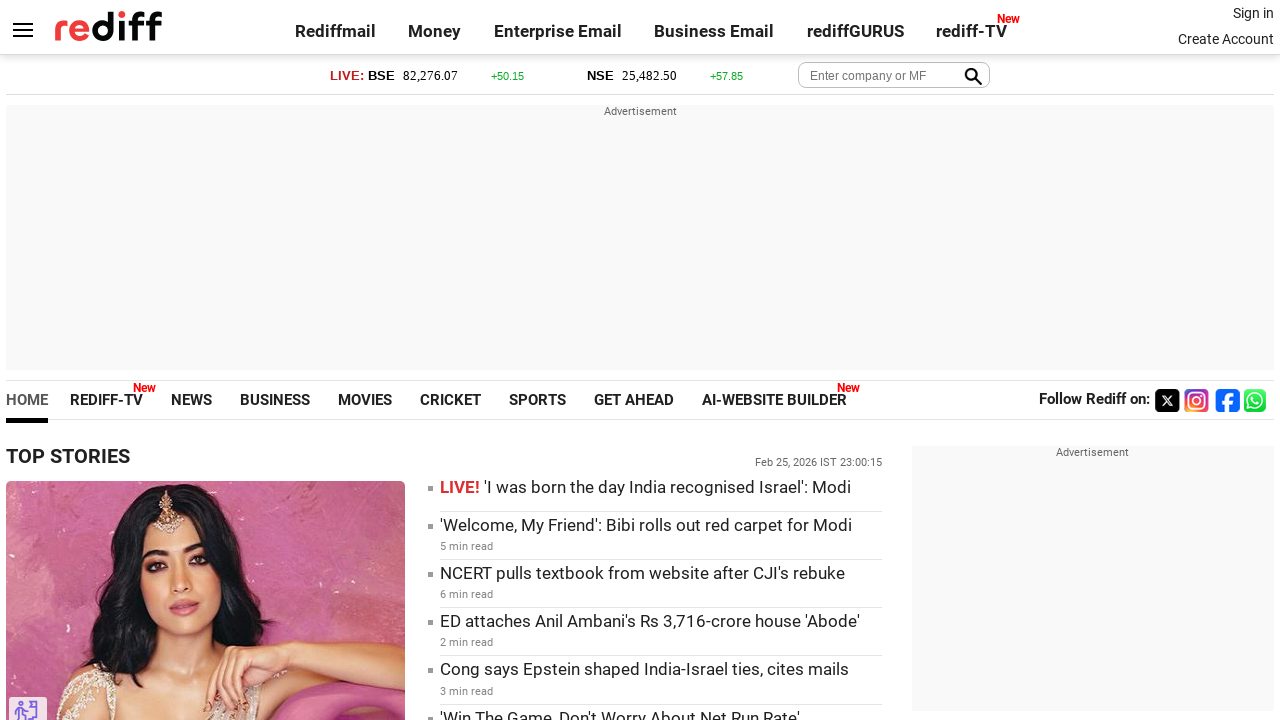

Navigated to https://rediff.com
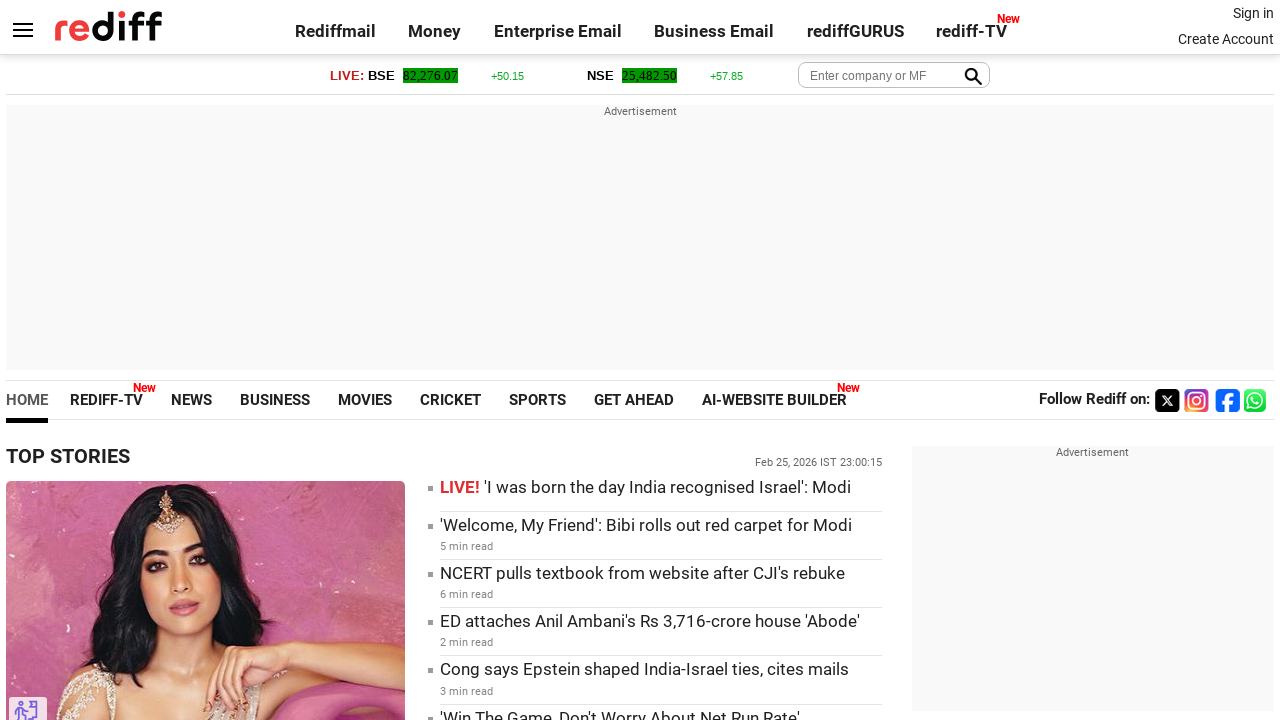

Clicked on the Create Account link at (1226, 39) on text='Create Account'
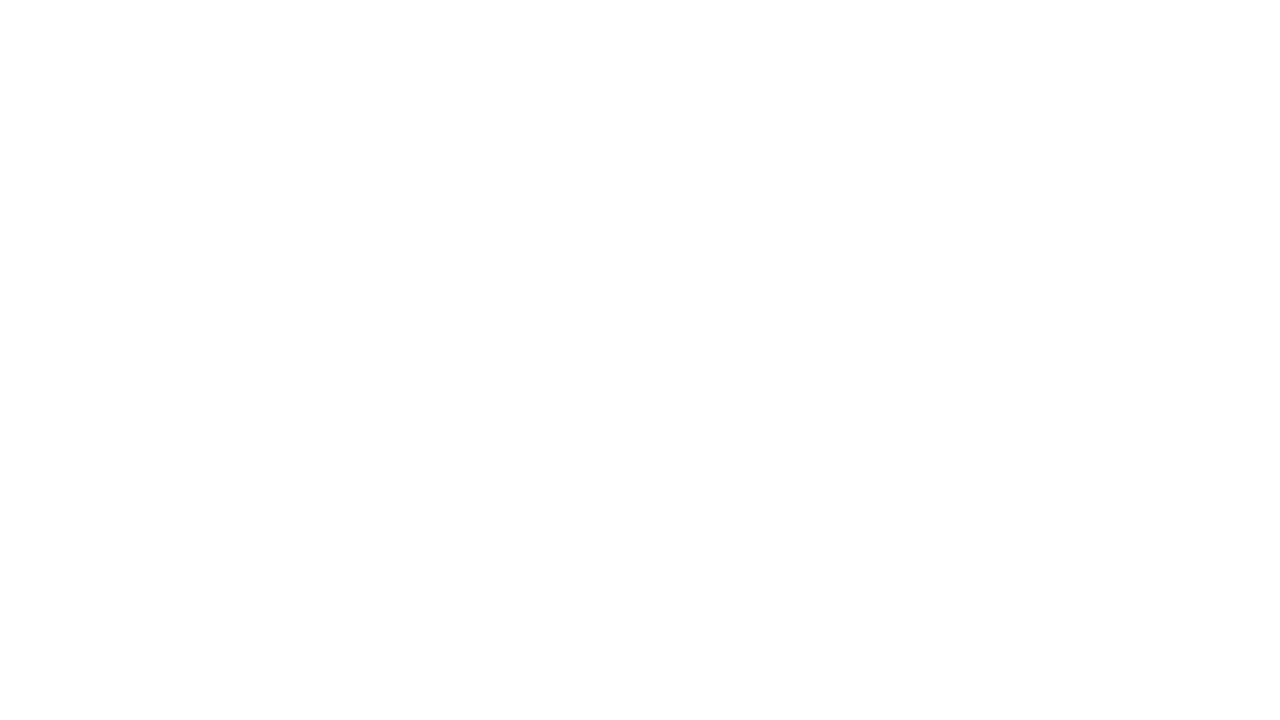

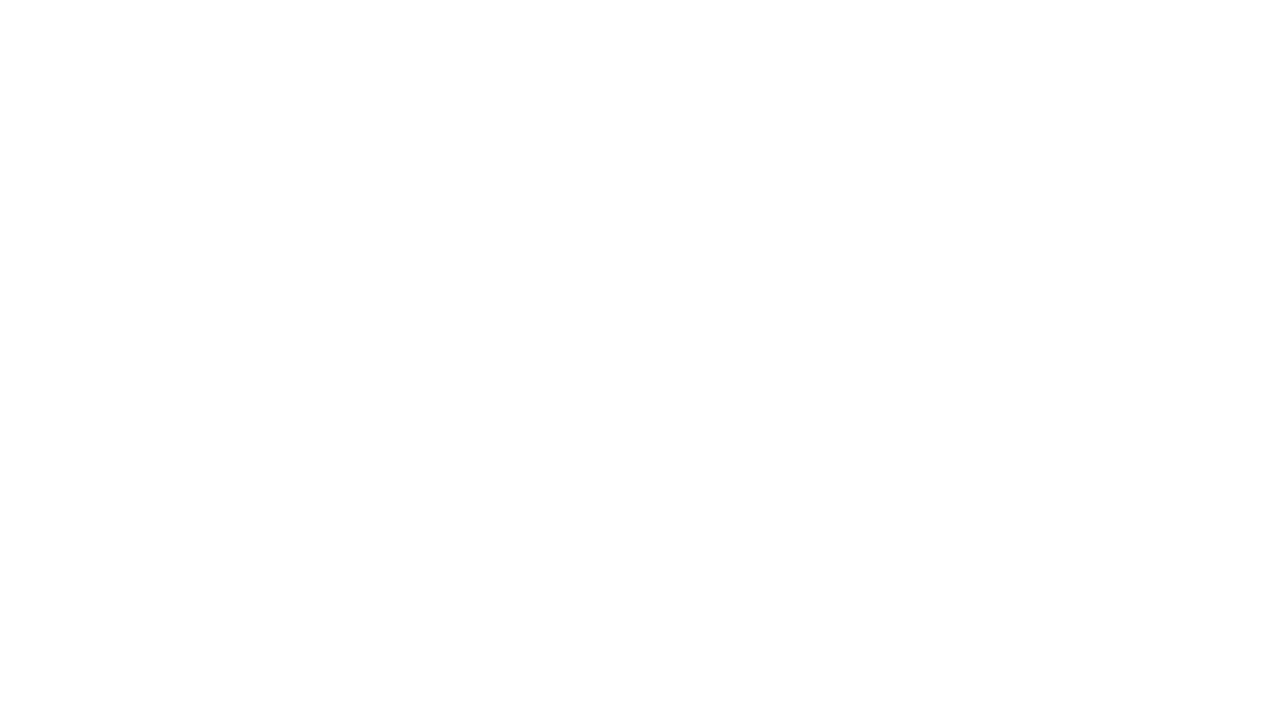